Tests handling of different types of JavaScript alerts including standard alert, confirmation dialog, and prompt dialog

Starting URL: https://www.hyrtutorials.com/p/alertsdemo.html#google_vignette

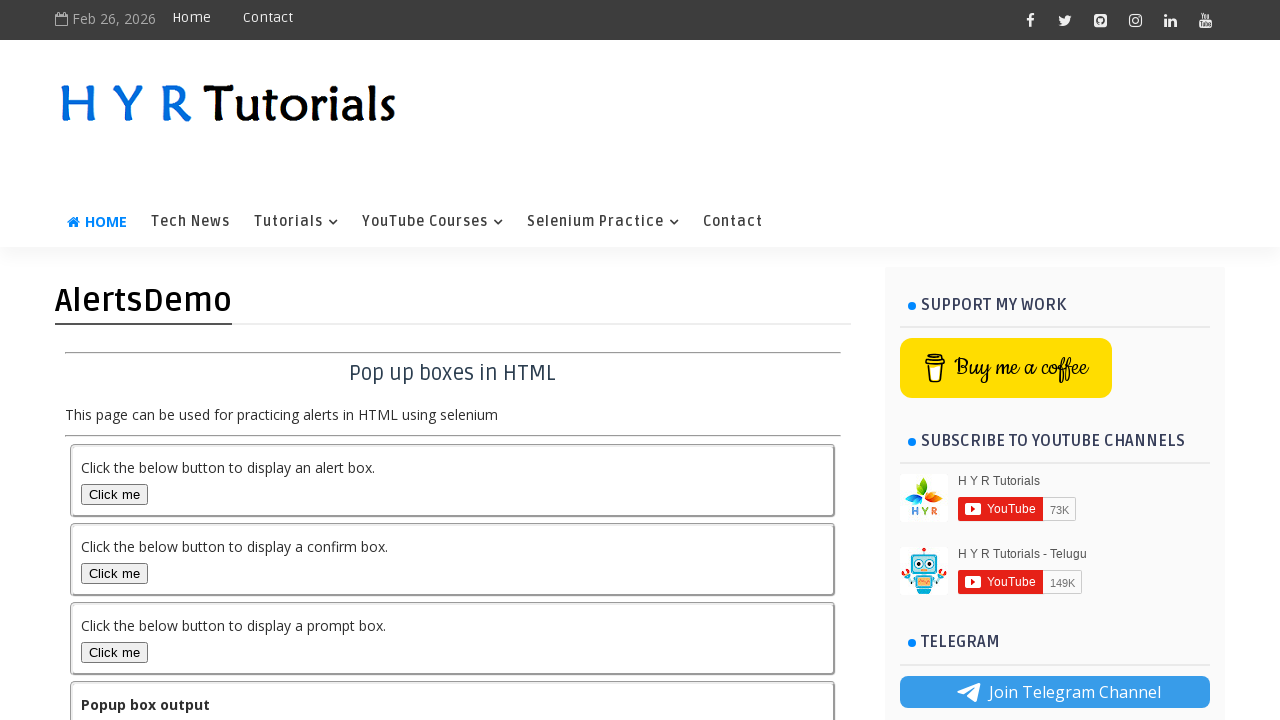

Scrolled down 250 pixels to reveal alert buttons
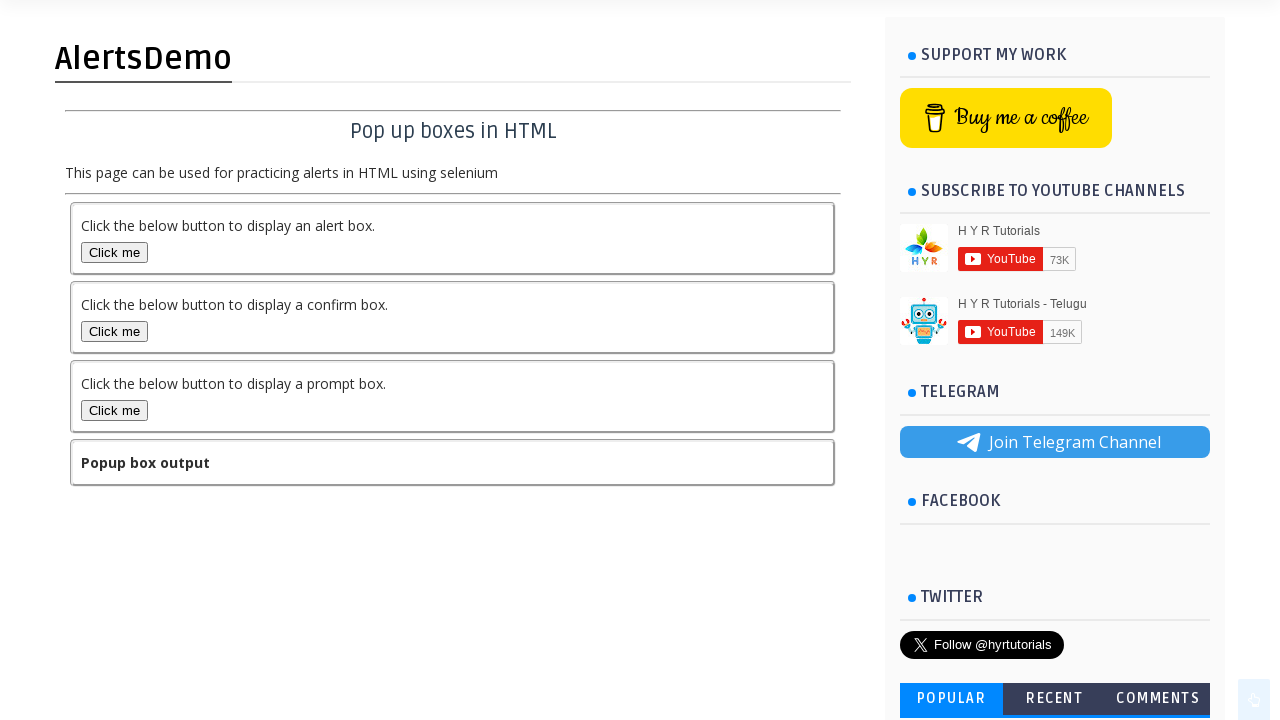

Clicked alert button to trigger standard alert dialog at (114, 252) on [onclick='alertFunction()']
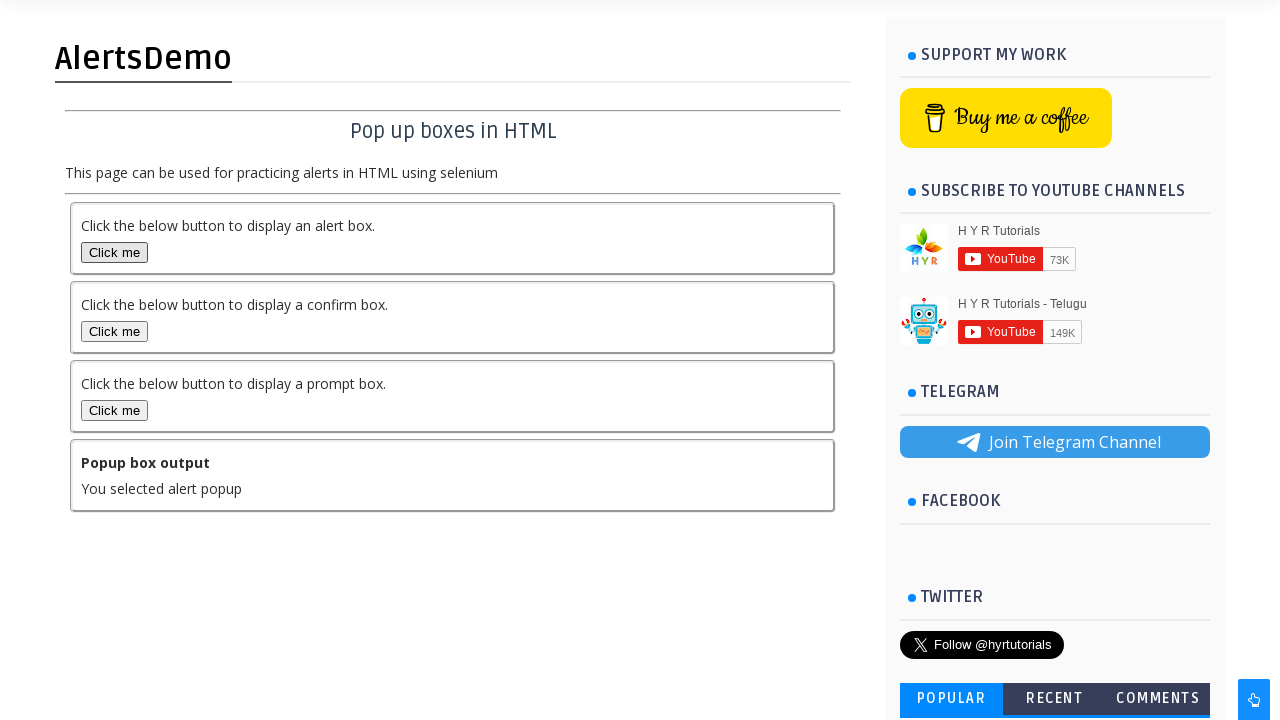

Accepted standard alert dialog
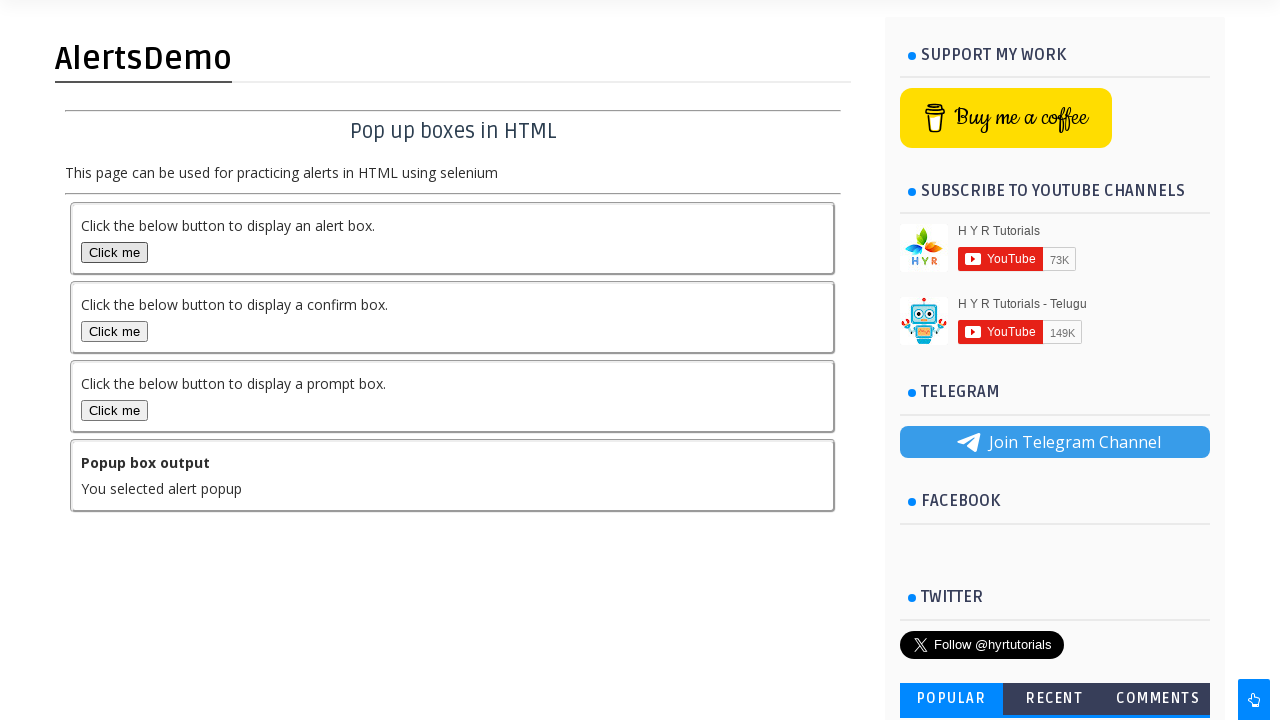

Clicked confirmation button to trigger confirm dialog at (114, 332) on #confirmBox
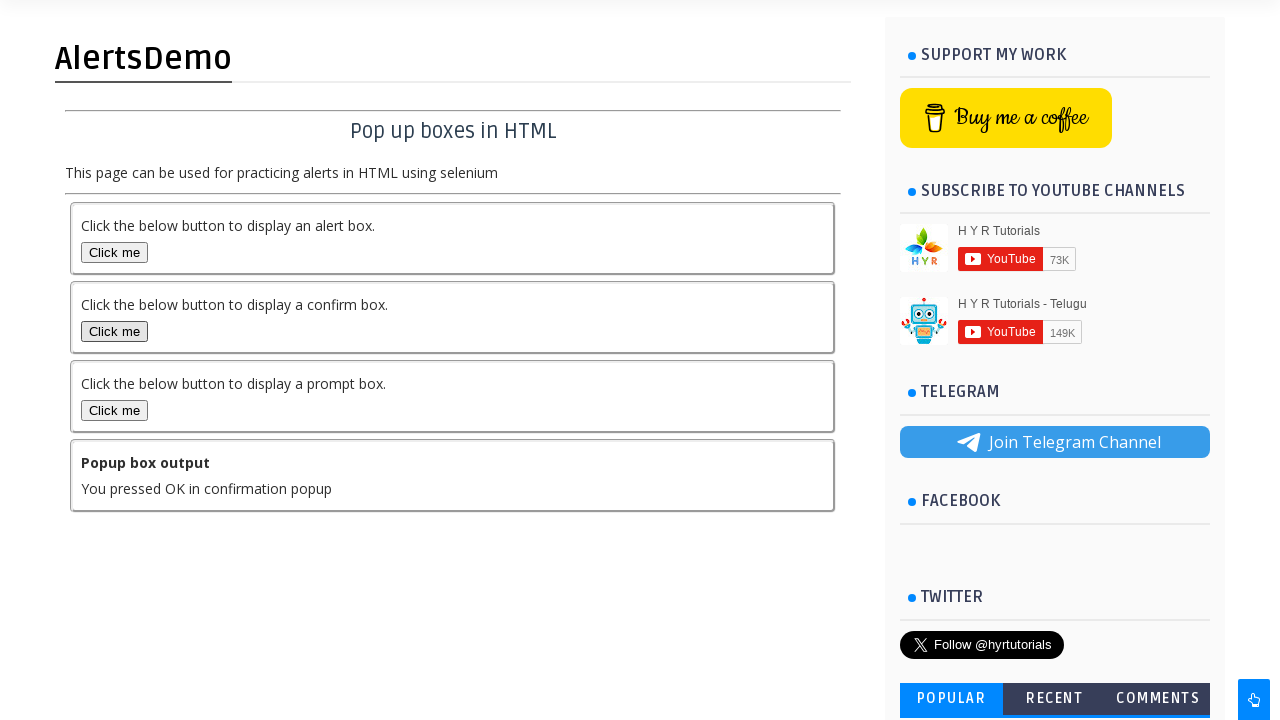

Accepted confirmation dialog
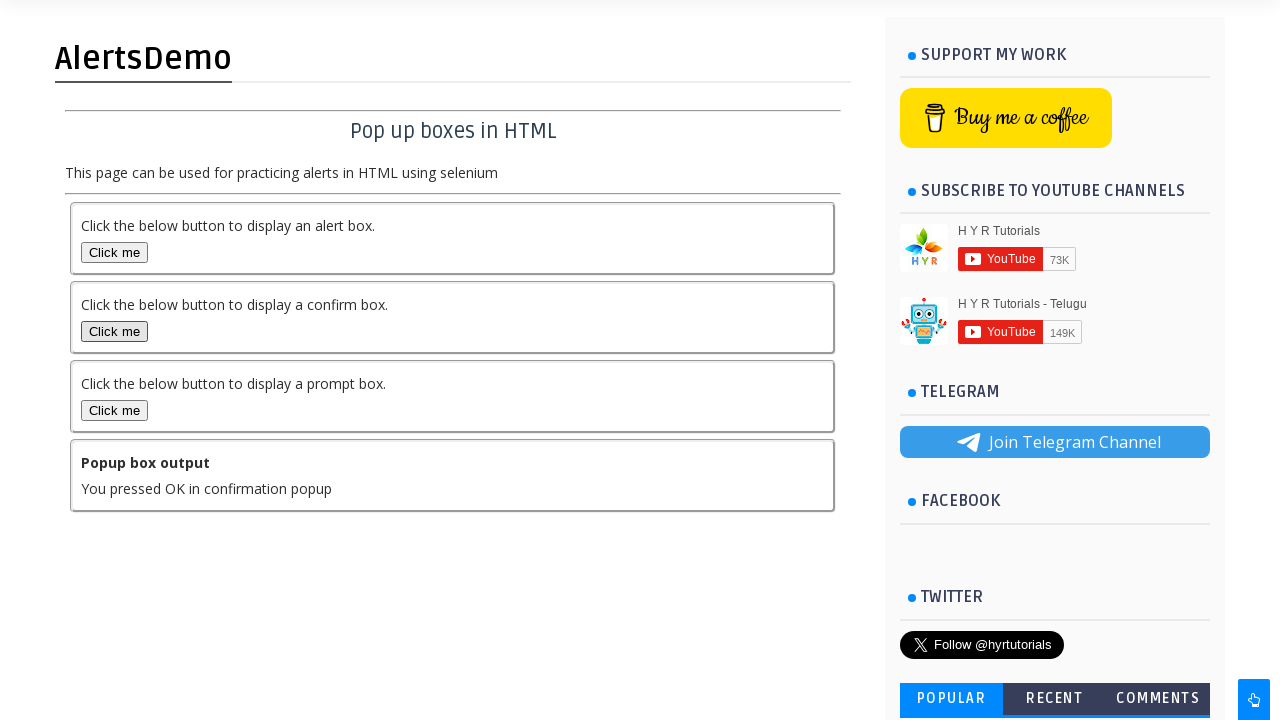

Clicked prompt button to trigger prompt dialog at (114, 410) on #promptBox
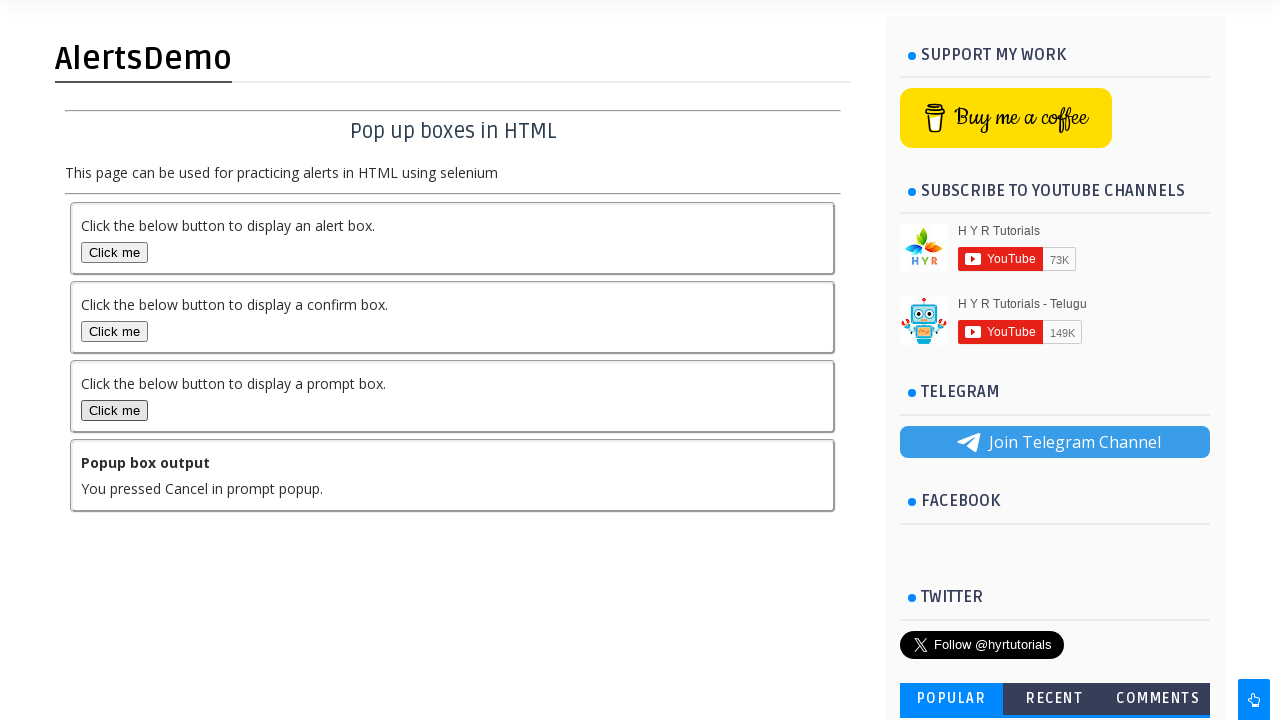

Accepted prompt dialog
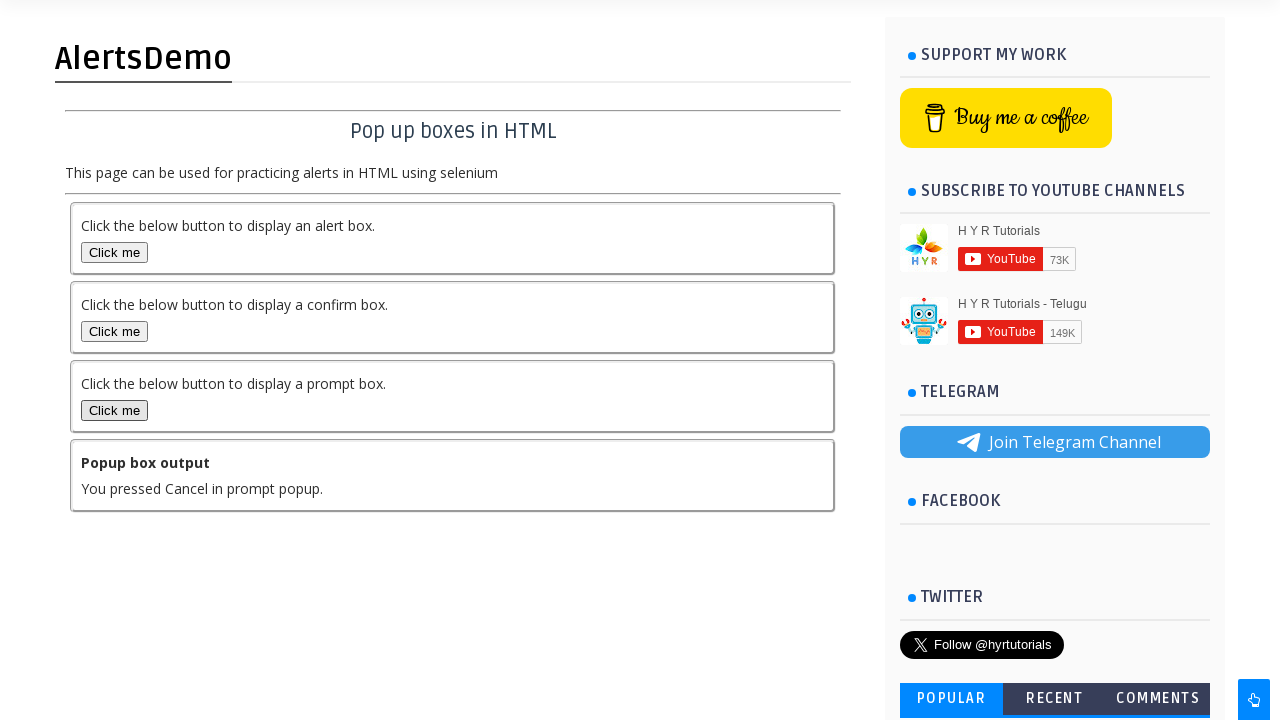

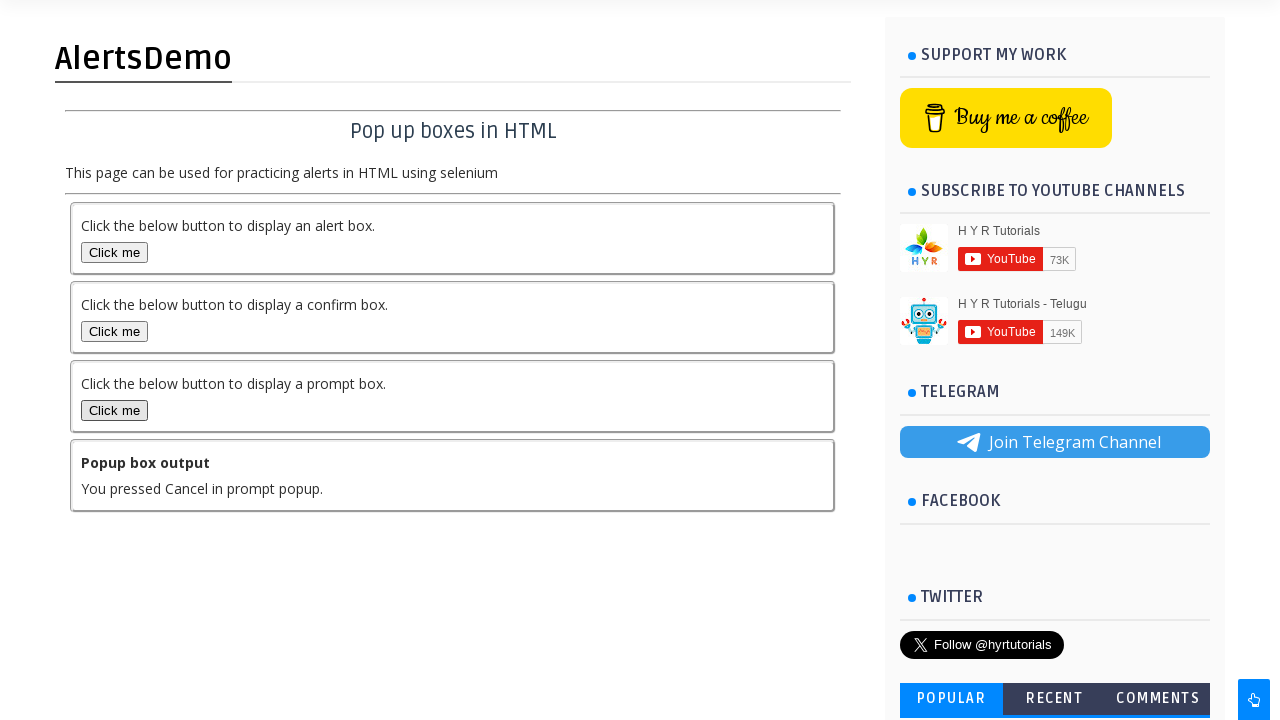